Tests American Airlines flight search functionality by selecting round trip, entering origin and destination airports, selecting number of passengers, entering departure and return dates, and submitting the search form.

Starting URL: https://www.aa.com/homePage.do

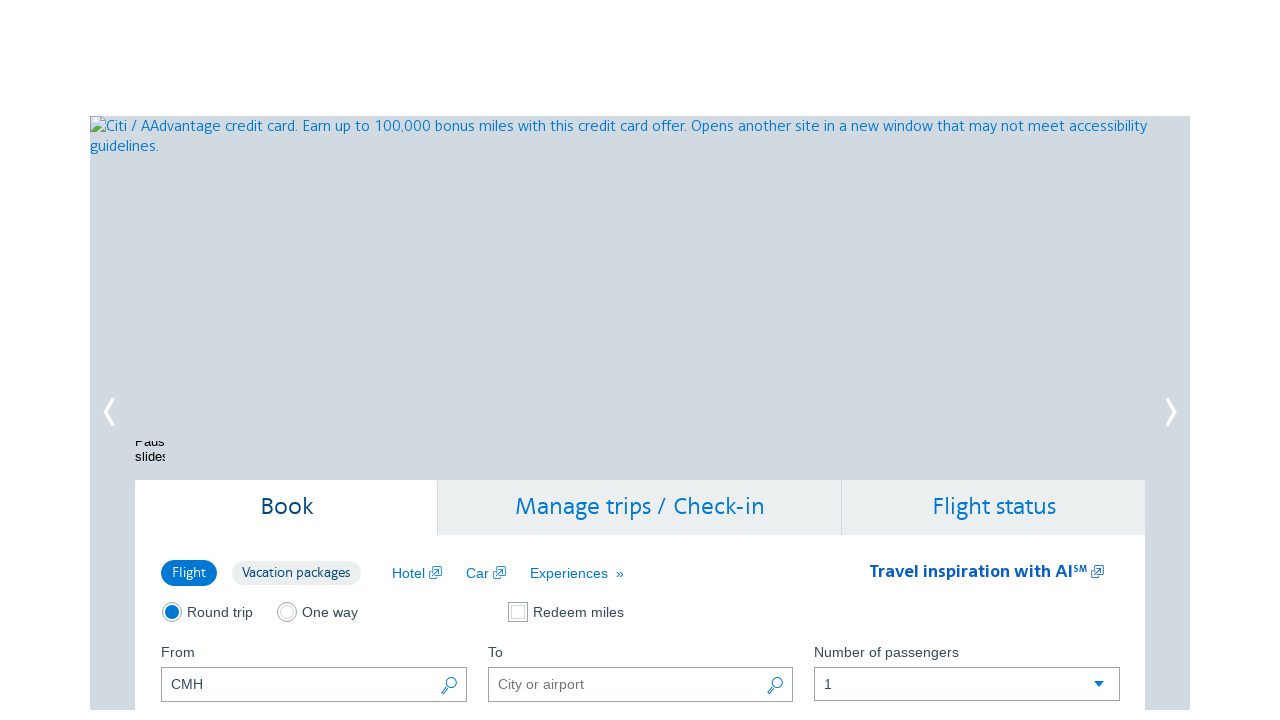

Clicked on 'Round trip' option at (220, 612) on xpath=//span[contains(.,'Round trip')]
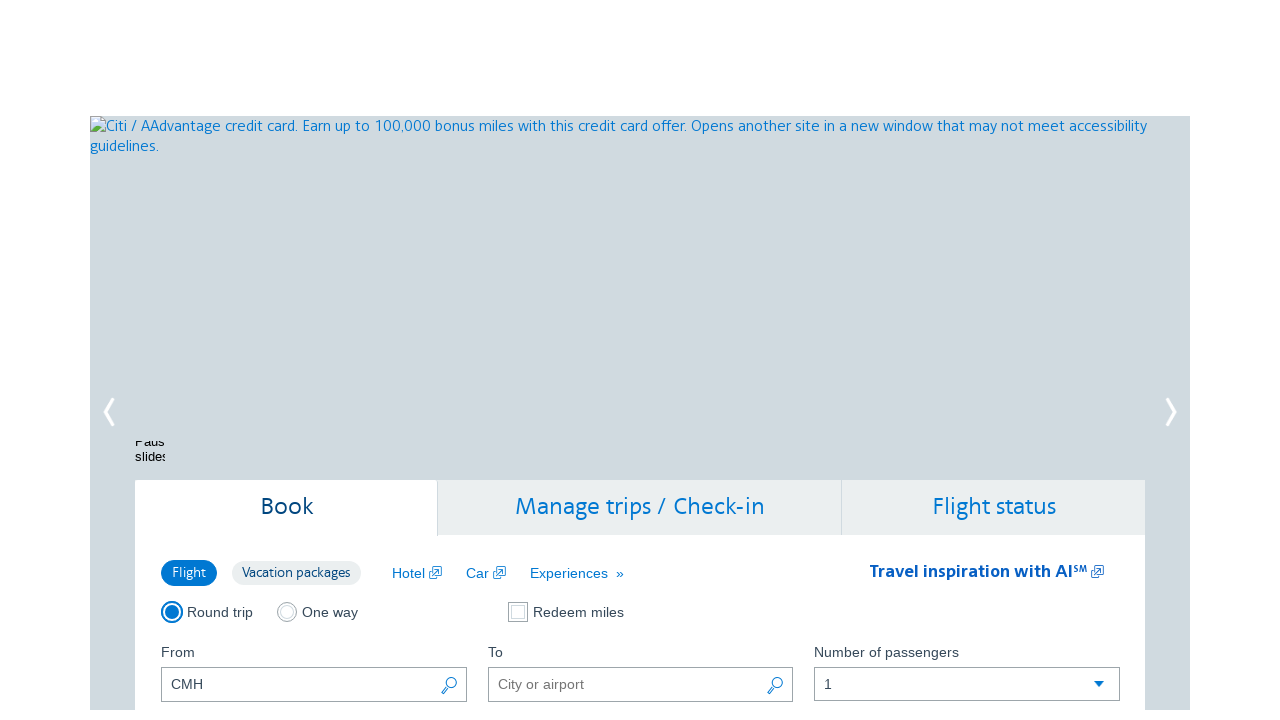

Entered 'JFK' as origin airport on #reservationFlightSearchForm\.originAirport
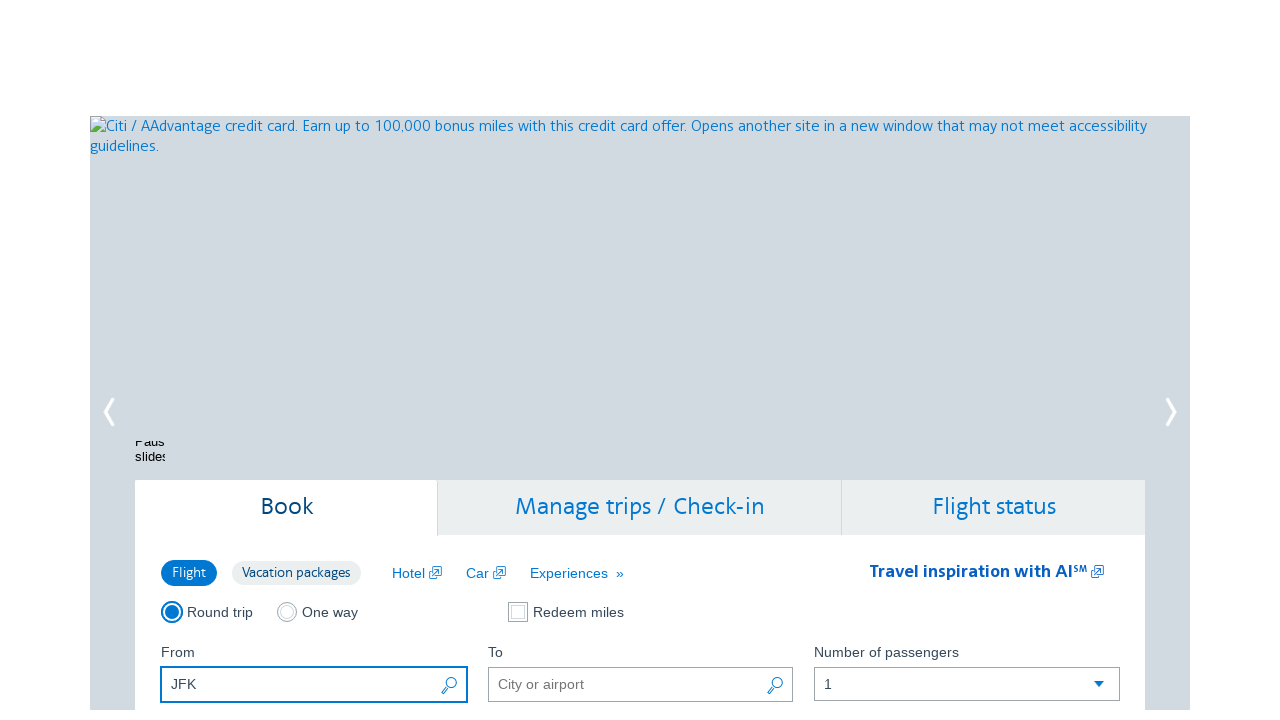

Entered 'IAD' as destination airport on #reservationFlightSearchForm\.destinationAirport
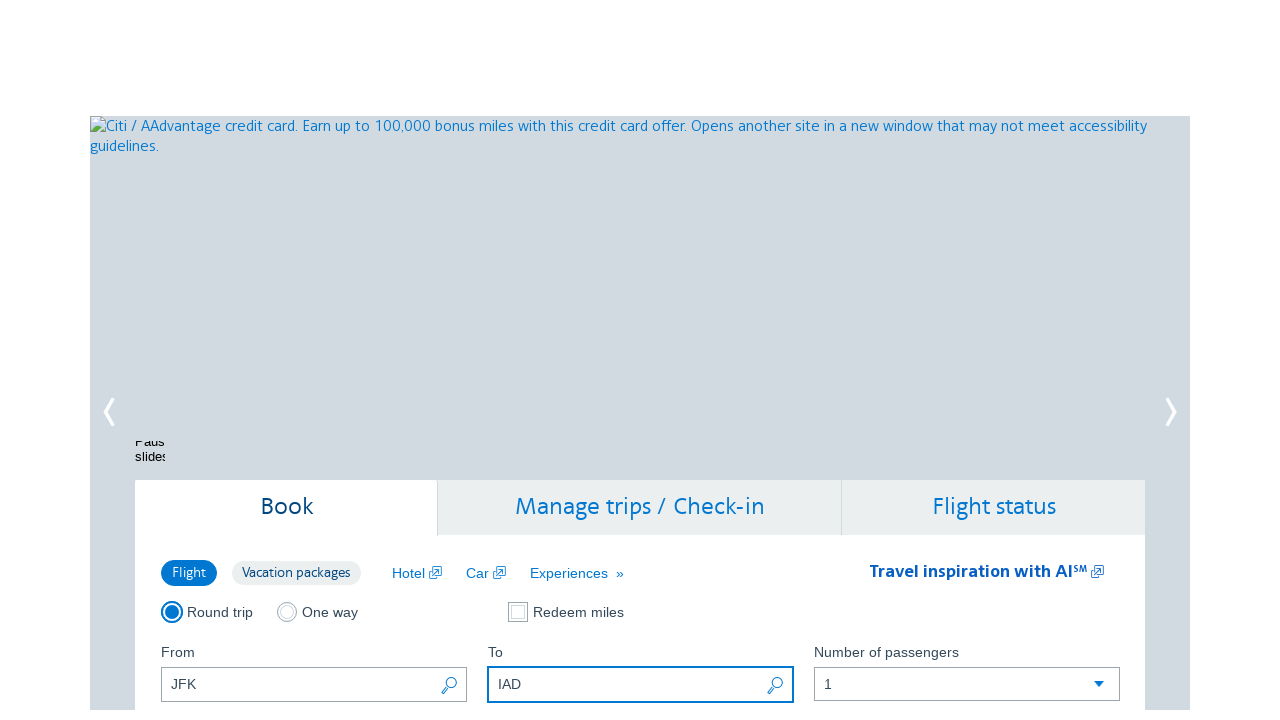

Selected 3 passengers on #flightSearchForm\.adultOrSeniorPassengerCount
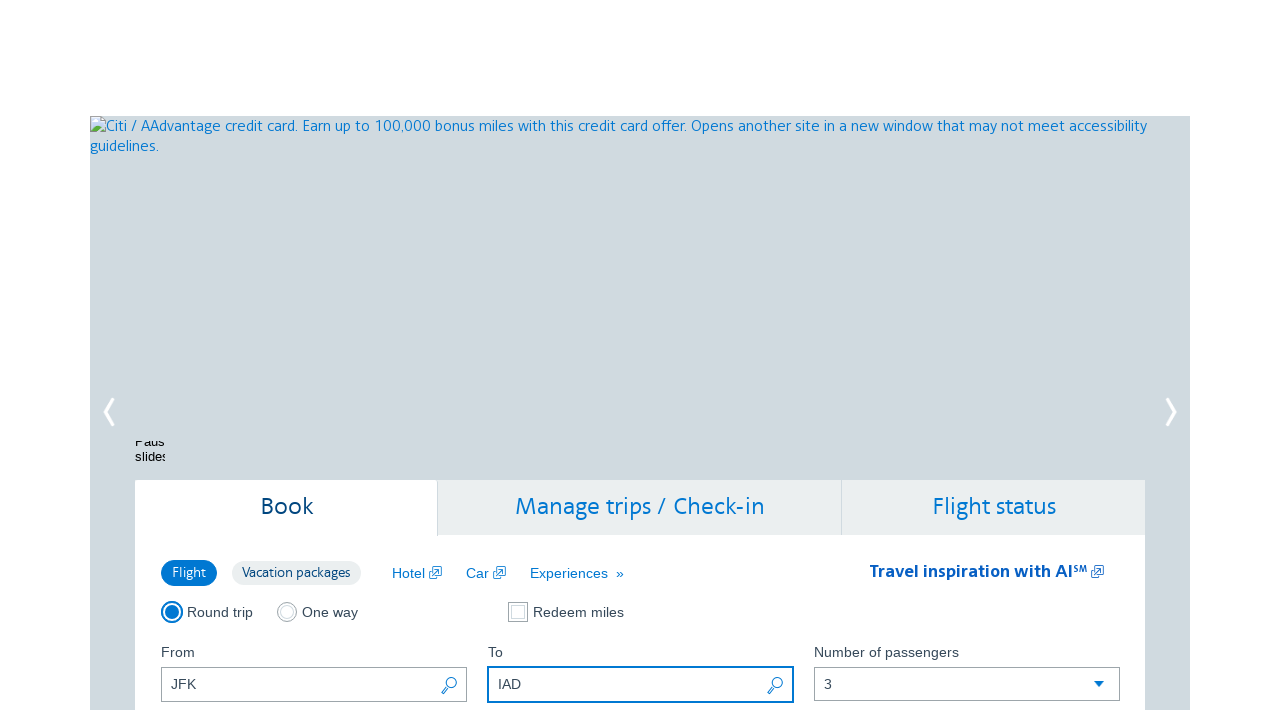

Entered departure date '06/15/2025' on #aa-leavingOn
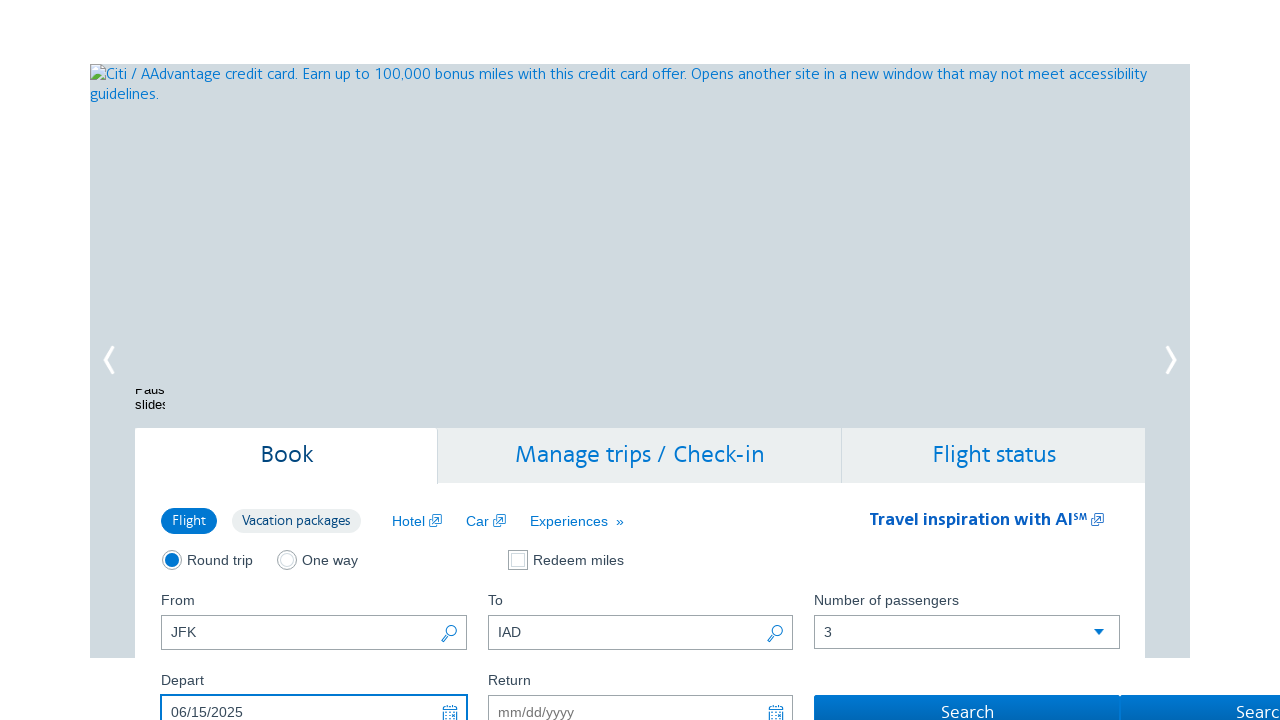

Entered return date '06/20/2025' on #aa-returningFrom
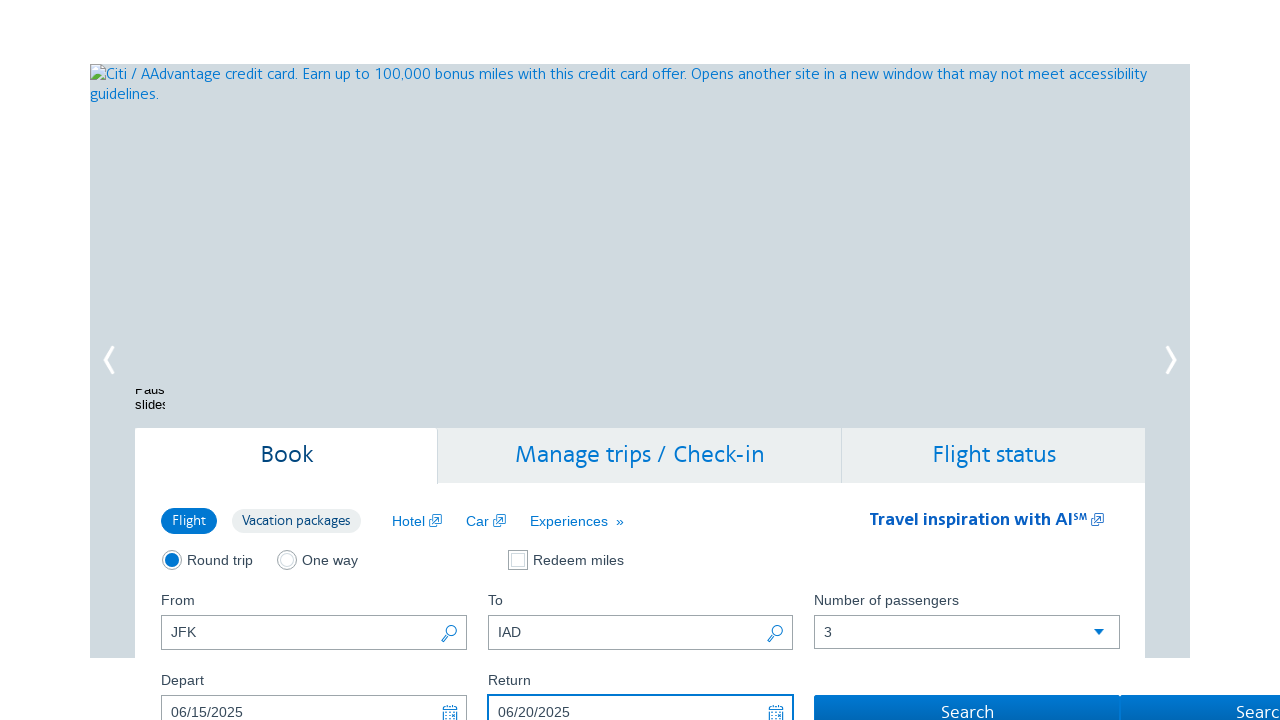

Clicked the Search button to submit flight search at (967, 703) on #flightSearchForm\.button\.reSubmit
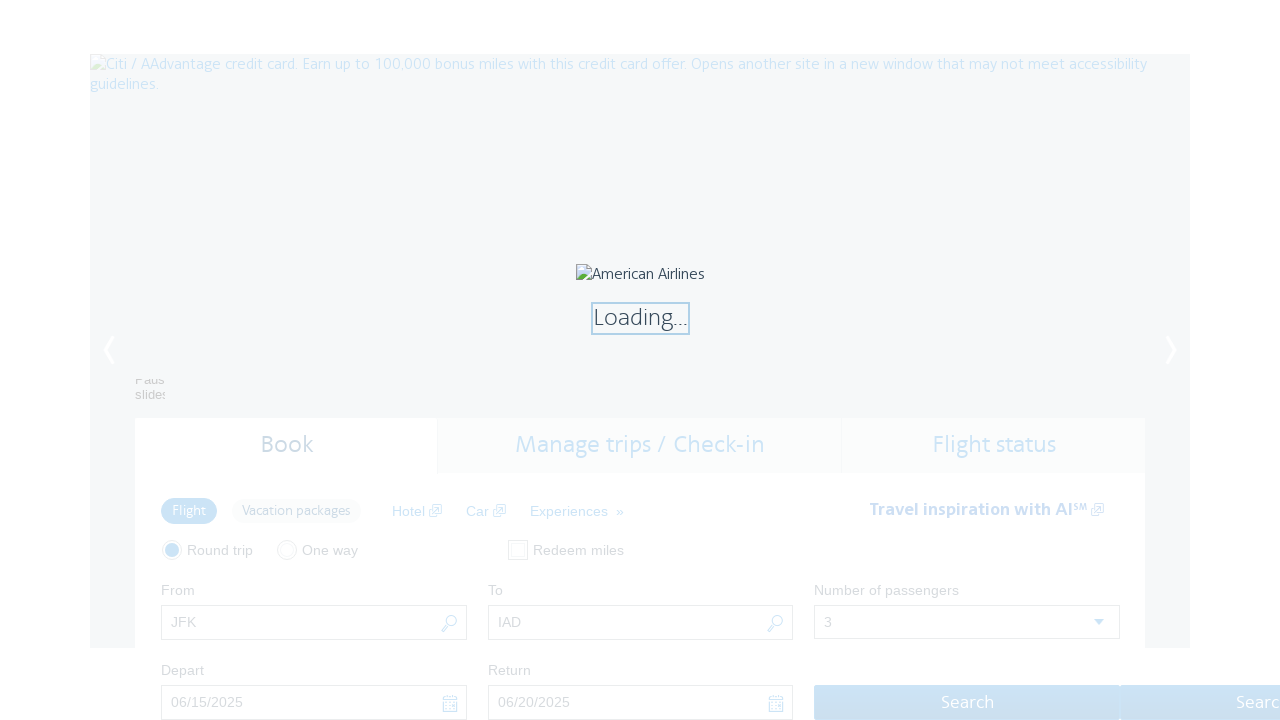

Search results page loaded successfully
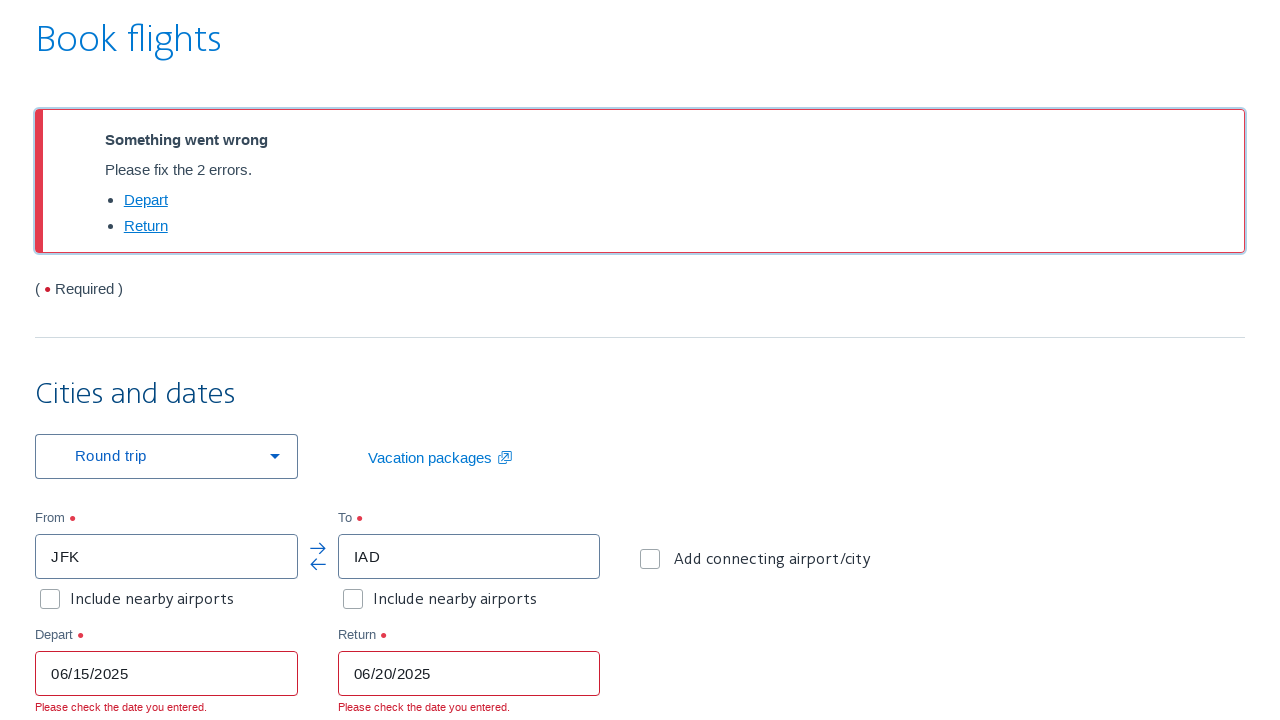

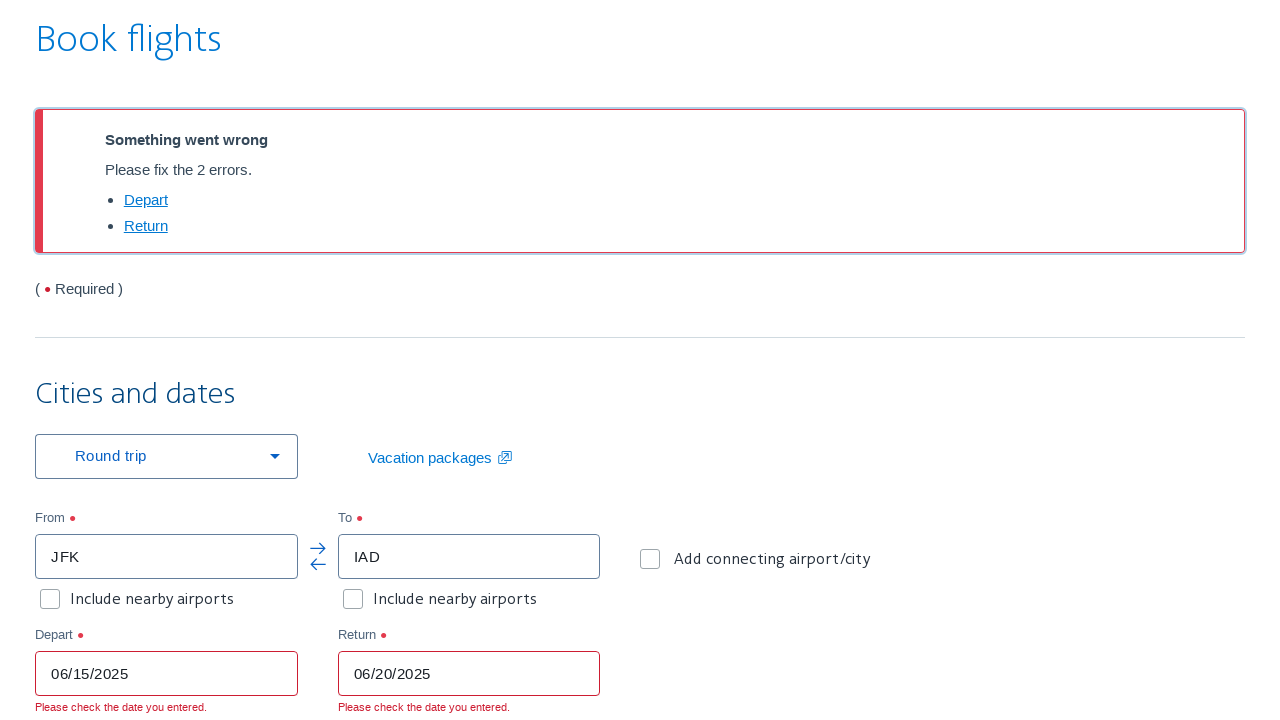